Prints all rows of Employee Basic Table using nested loops to iterate through each cell

Starting URL: http://automationbykrishna.com

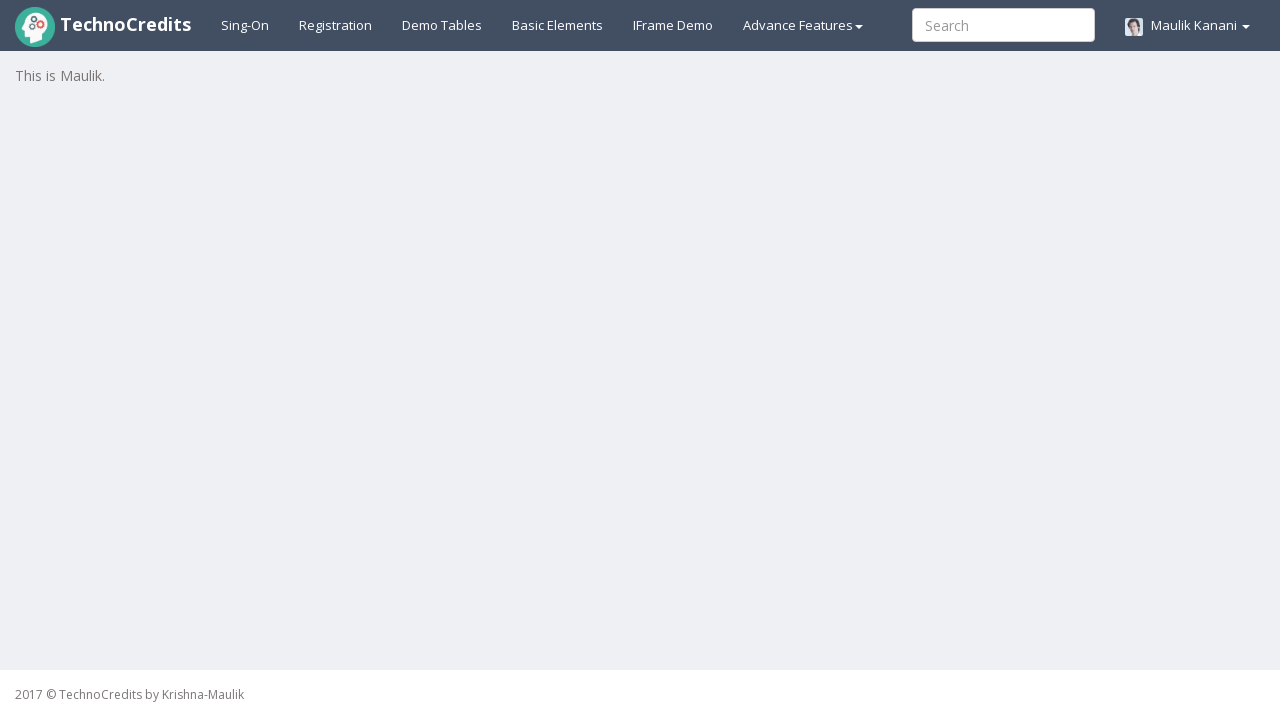

Clicked on Demo Tables link at (442, 25) on a:text('Demo Tables')
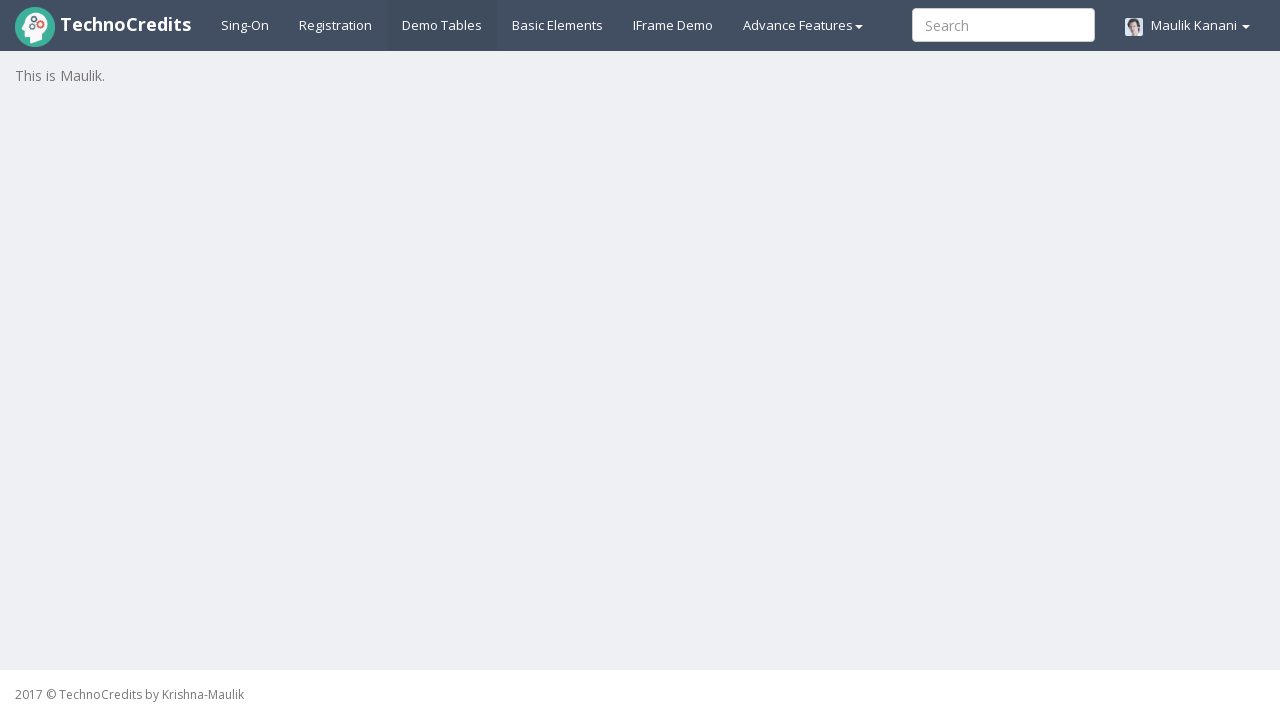

Employee Basic Table header loaded and visible
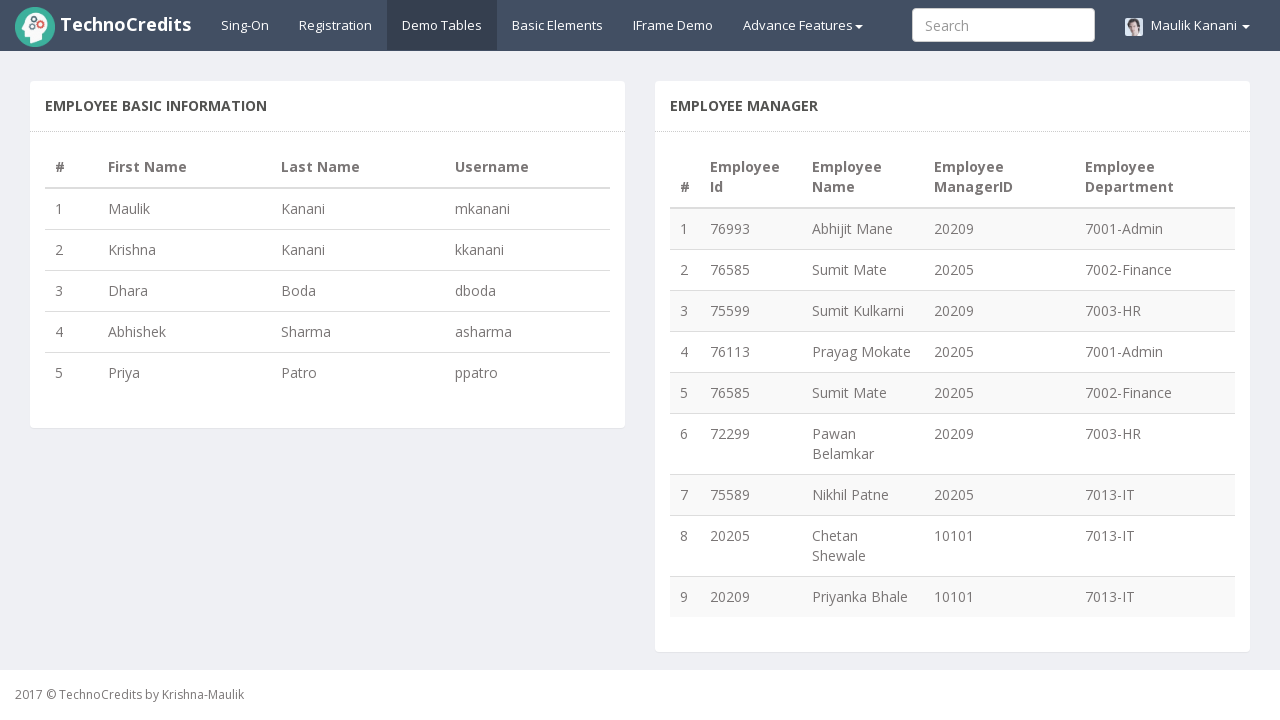

Retrieved total column count: 4
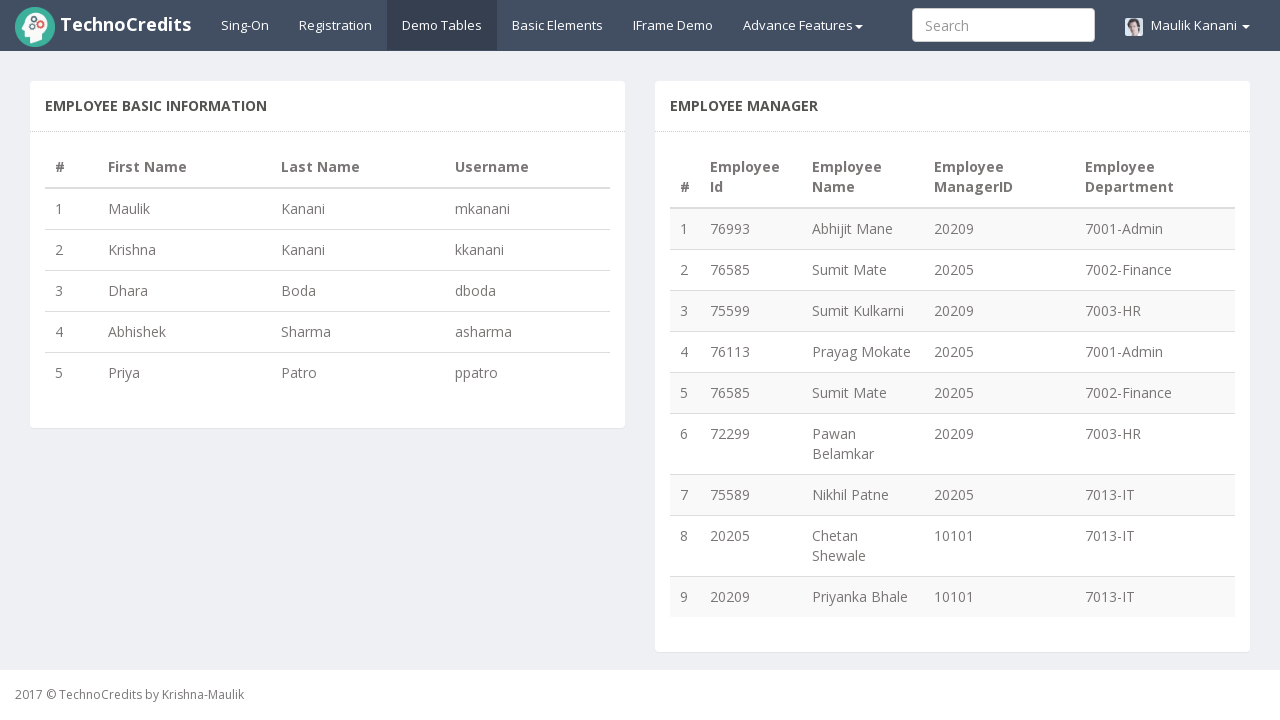

Retrieved total row count: 5
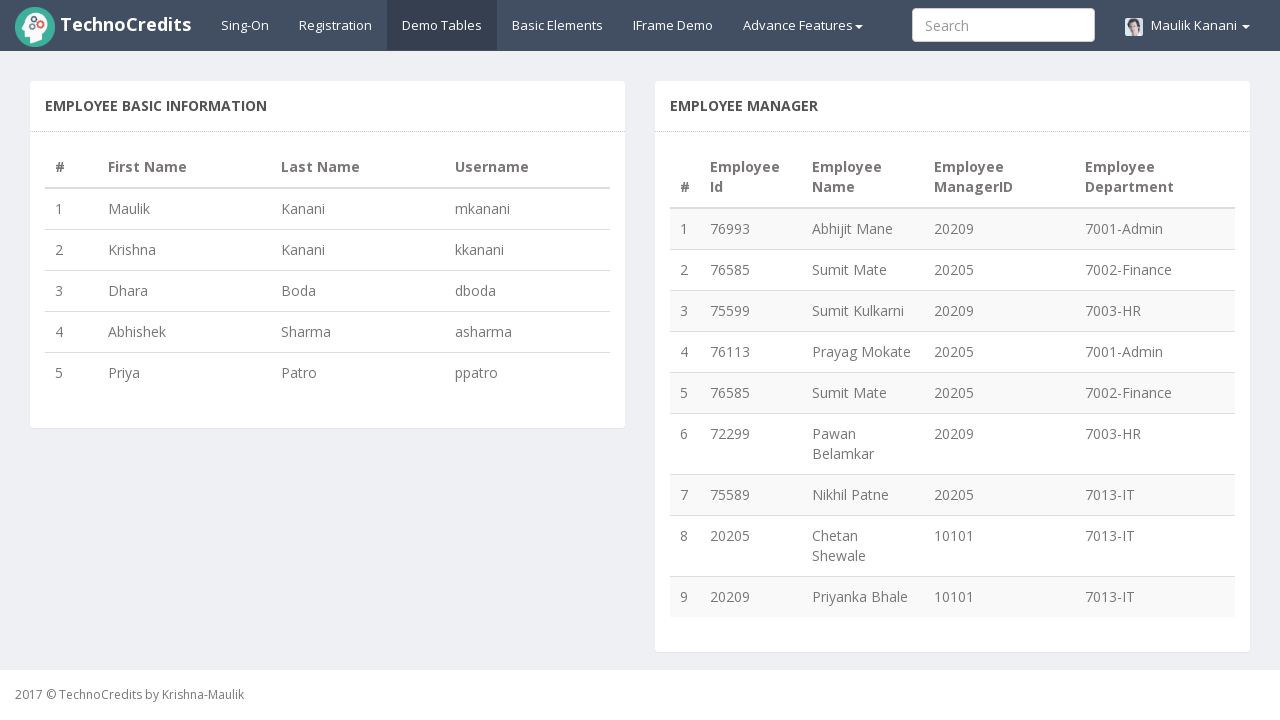

Extracted data from row 1: 1 Maulik Kanani mkanani
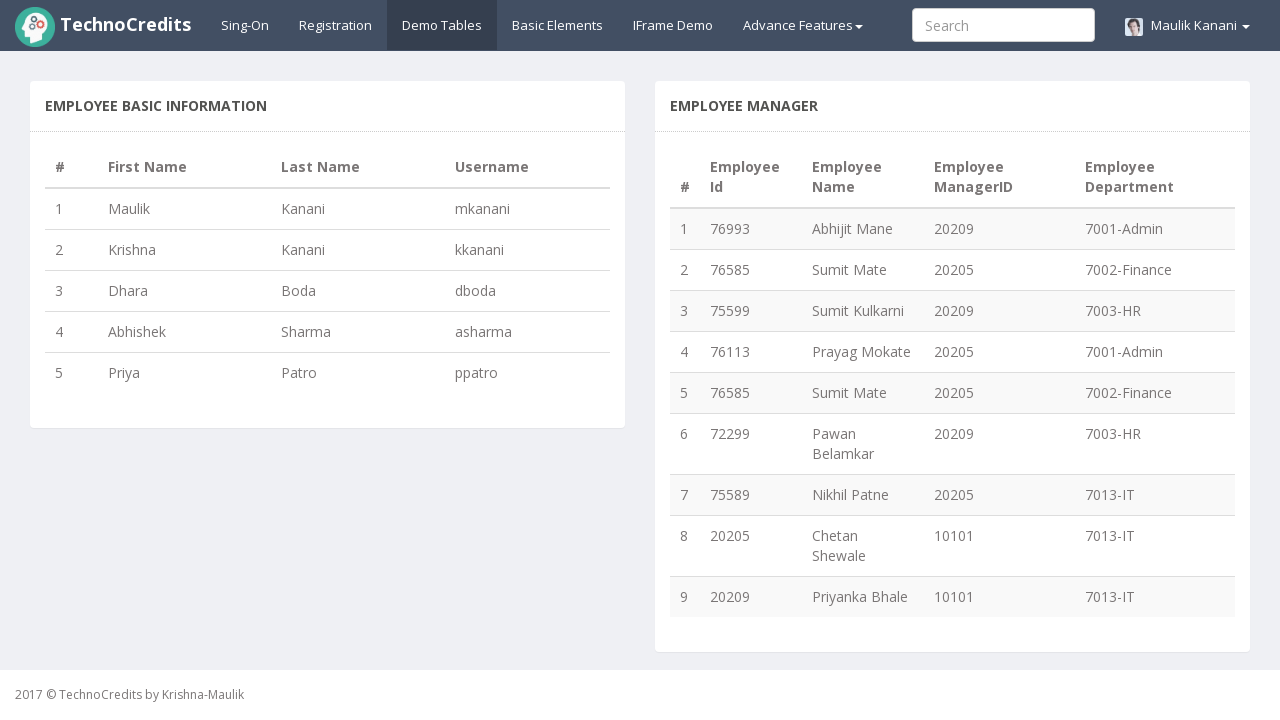

Extracted data from row 2: 2 Krishna Kanani kkanani
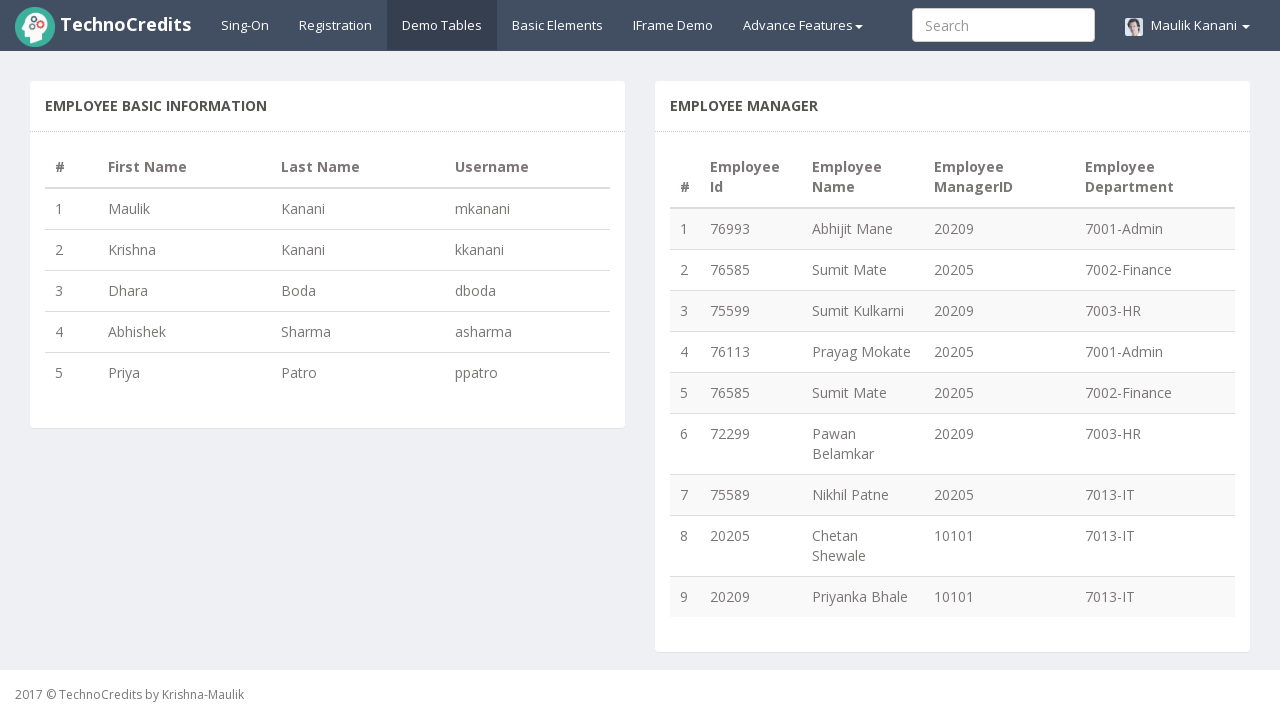

Extracted data from row 3: 3 Dhara Boda dboda
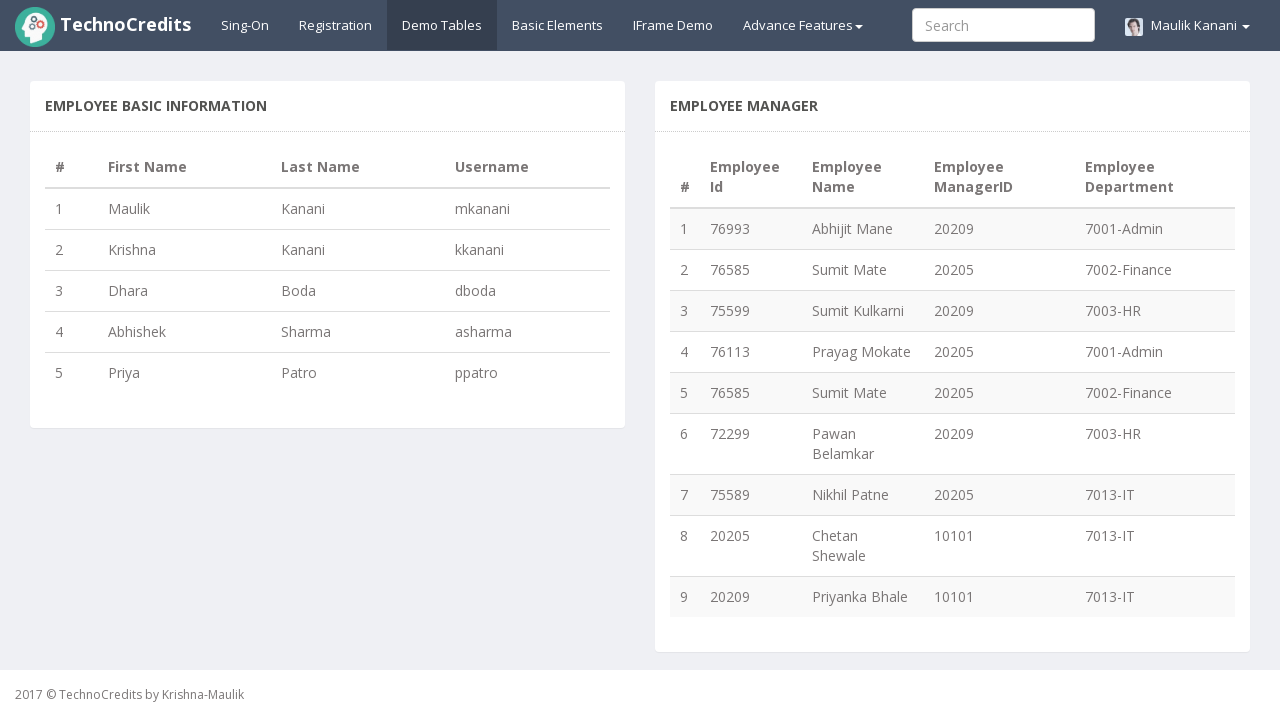

Extracted data from row 4: 4 Abhishek Sharma asharma
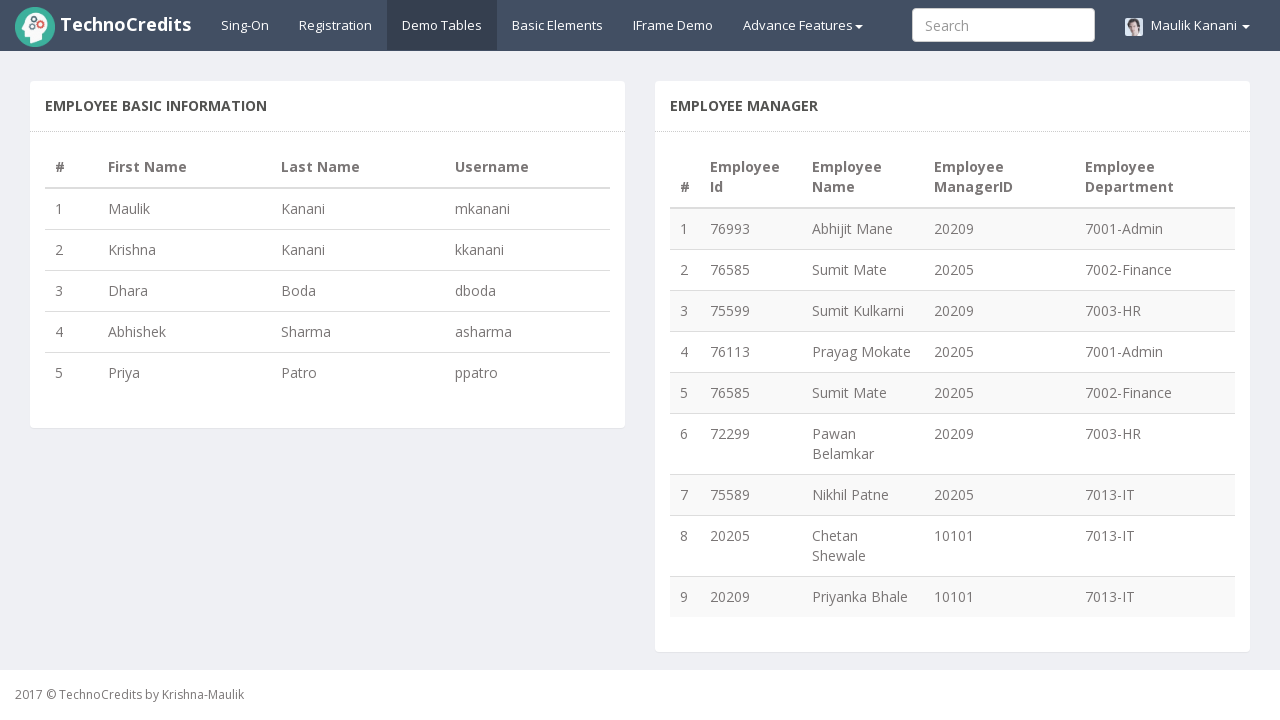

Extracted data from row 5: 5 Priya Patro ppatro
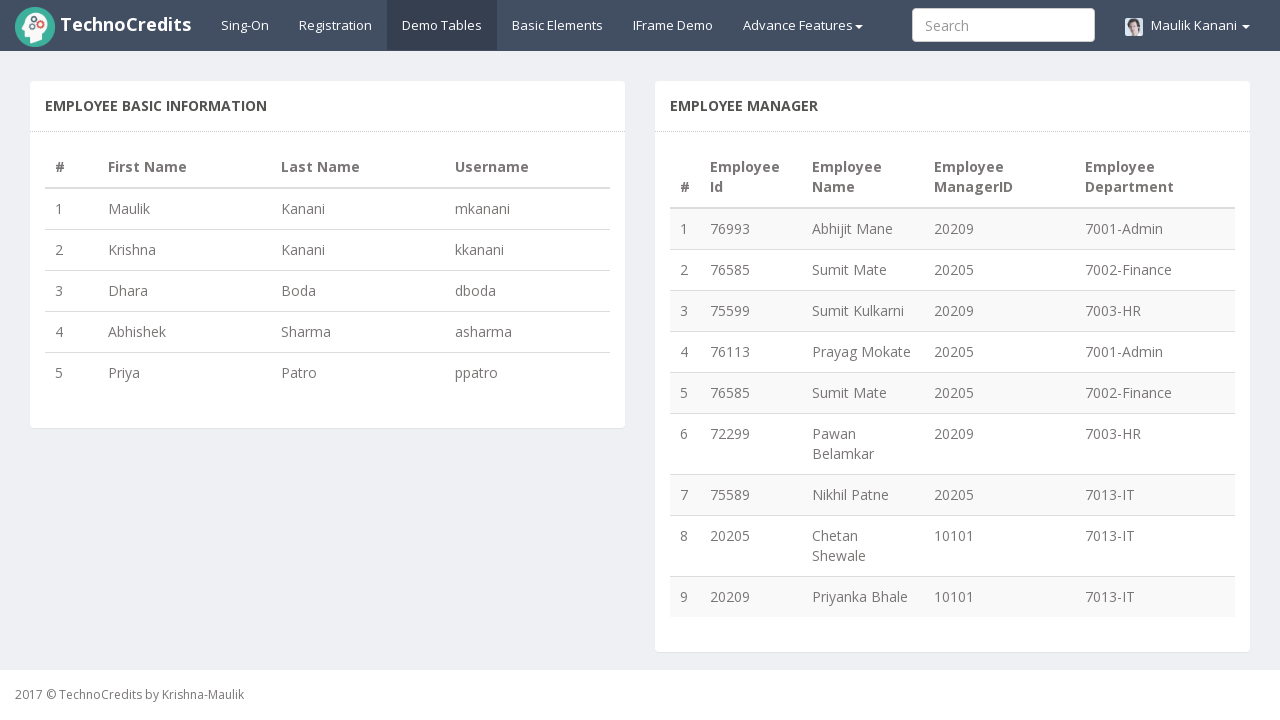

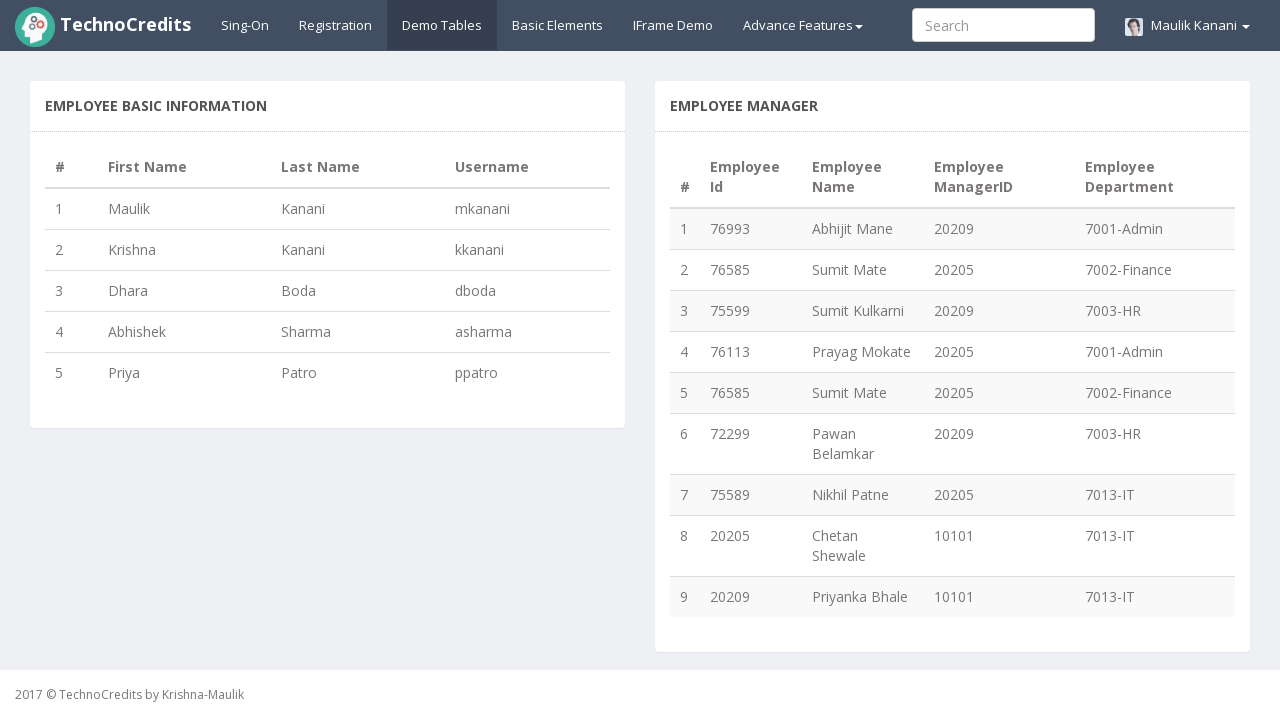